Tests handling a basic JavaScript alert by clicking the alert button and accepting the dialog

Starting URL: https://the-internet.herokuapp.com/javascript_alerts

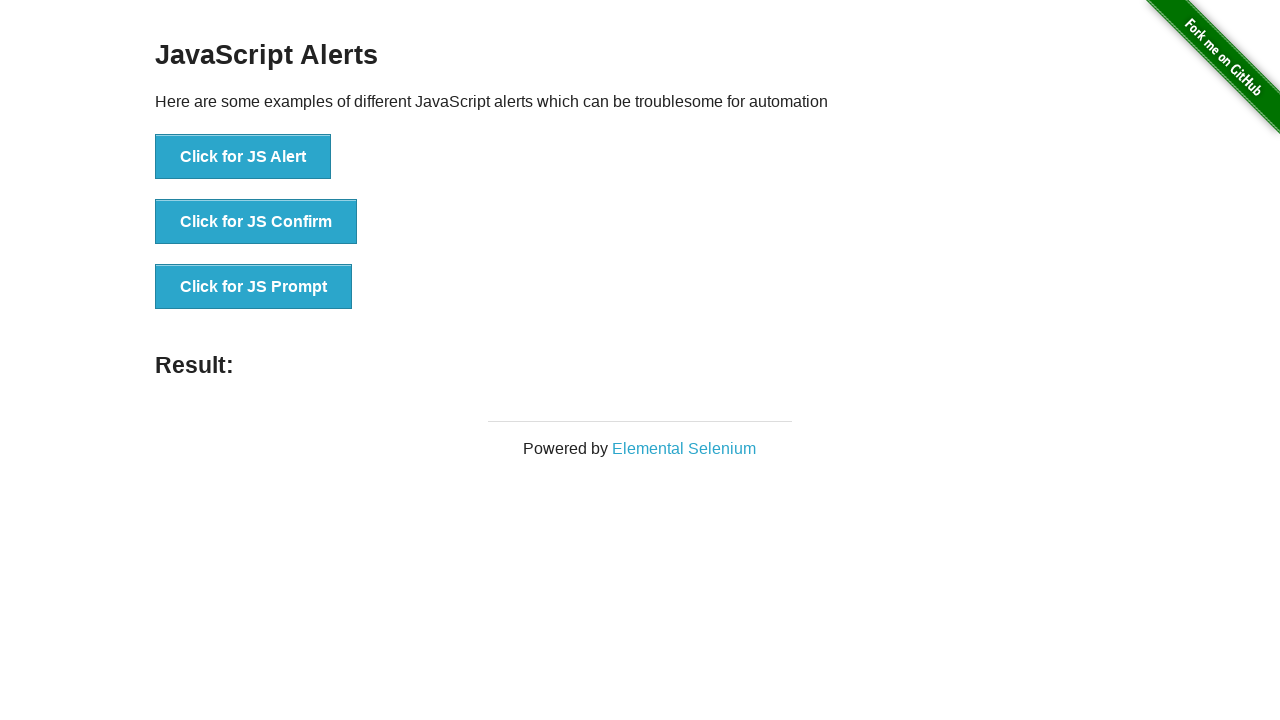

Set up dialog handler to automatically accept alerts
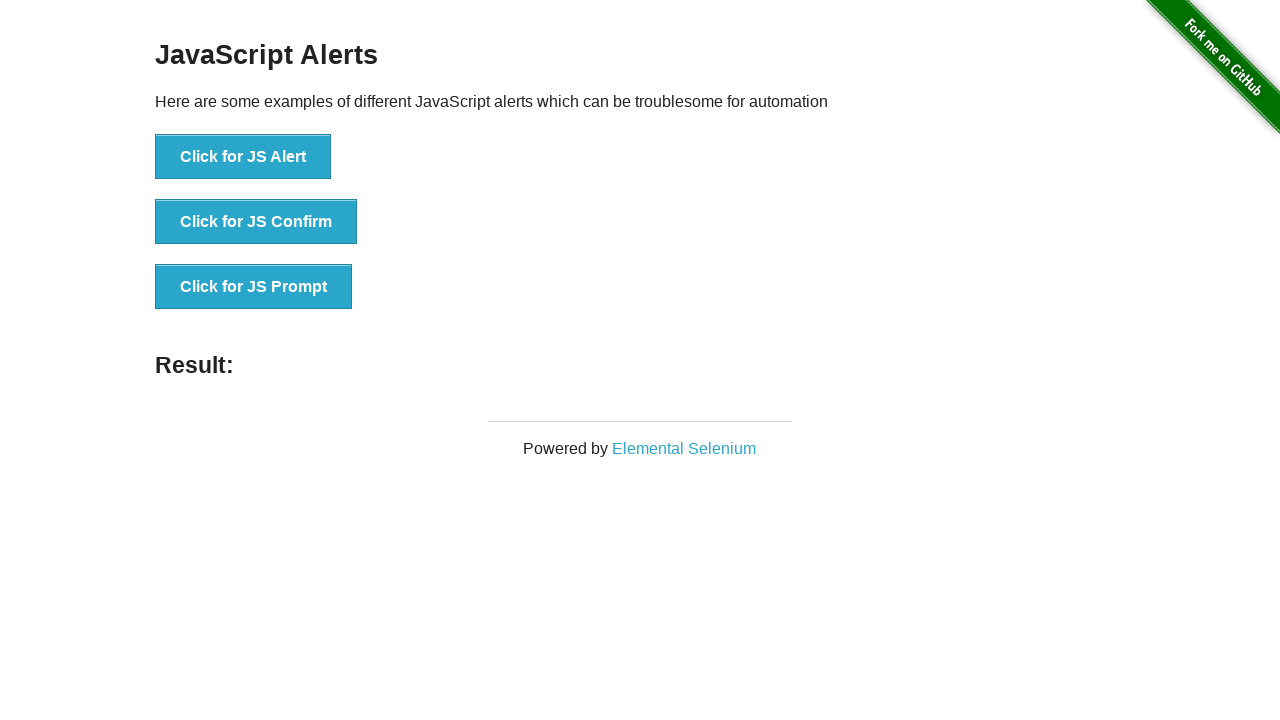

Clicked the alert button to trigger JavaScript alert at (243, 157) on .example li:nth-child(1) button
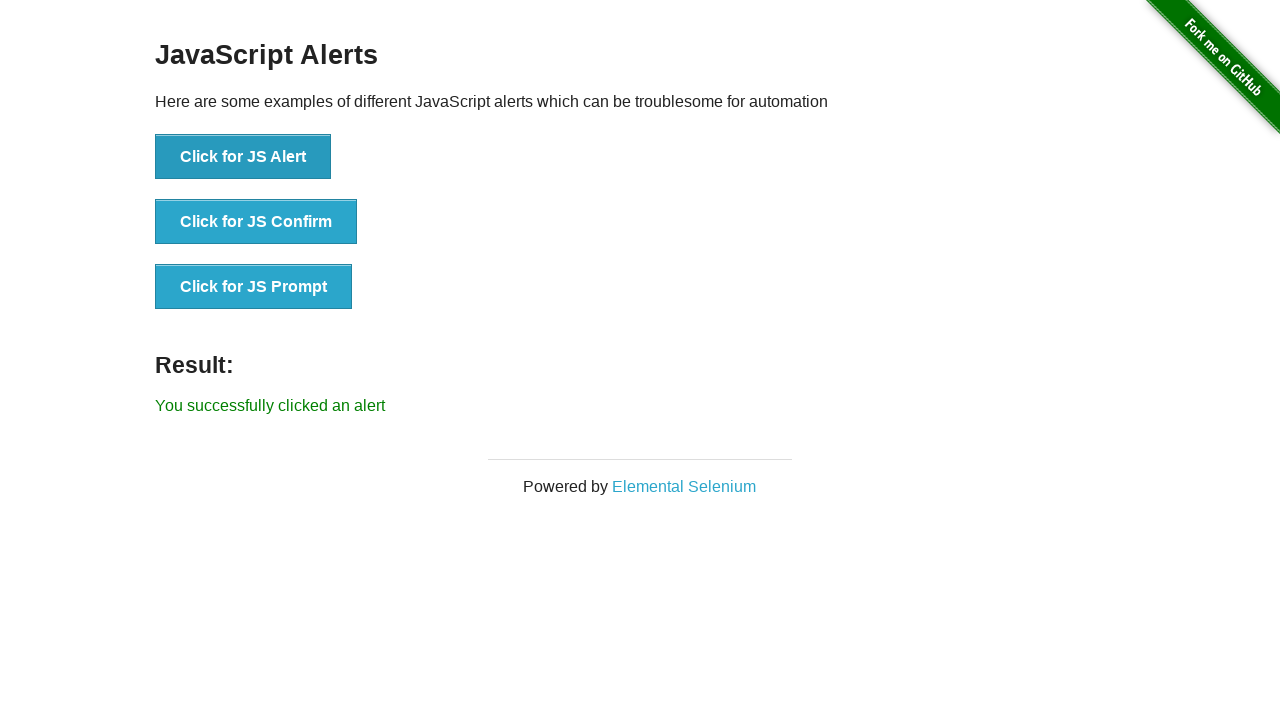

Waited for alert dialog to be processed
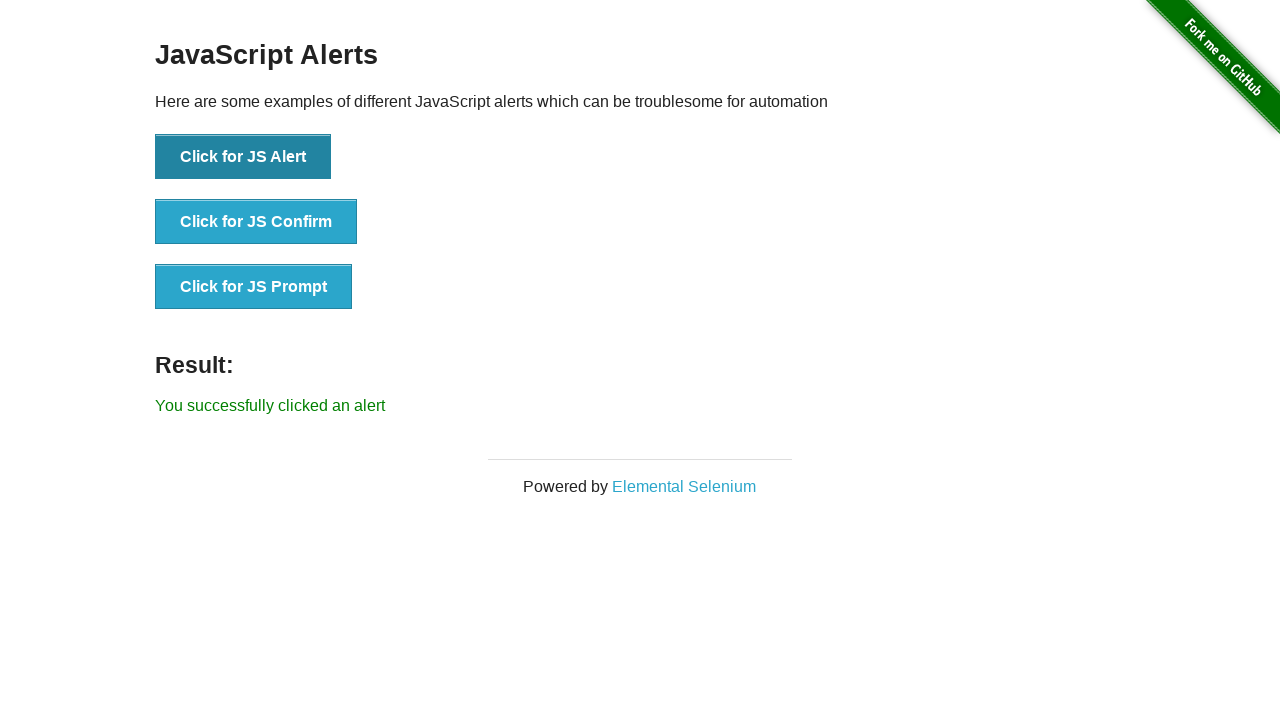

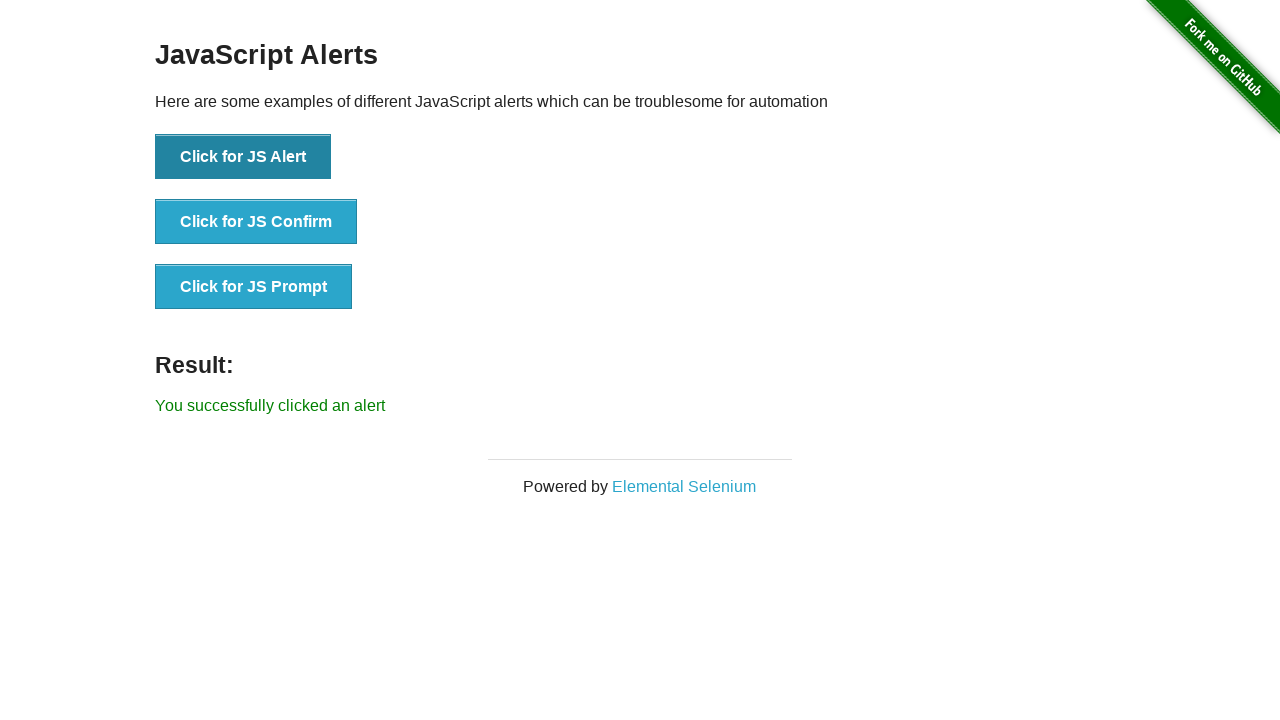